Tests finding all anchor elements on the page to verify submenu links exist

Starting URL: https://www.teachaway.com/

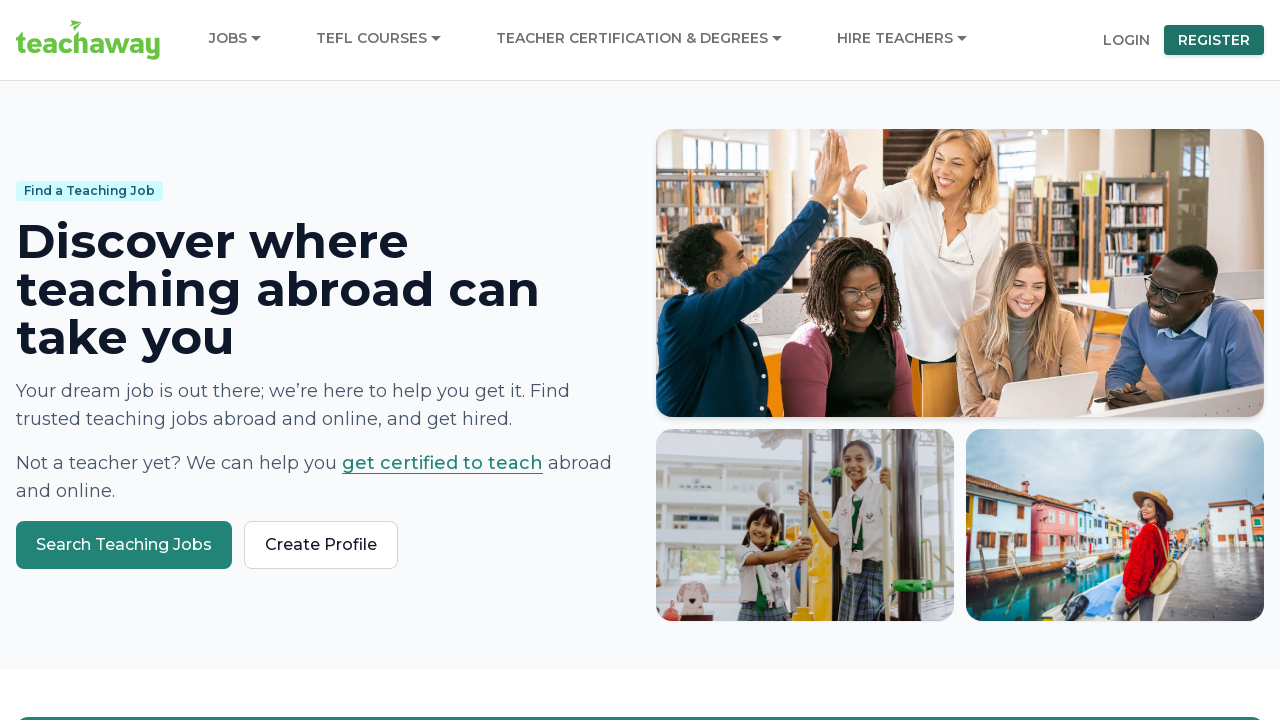

Waited for page DOM content to load at https://www.teachaway.com/
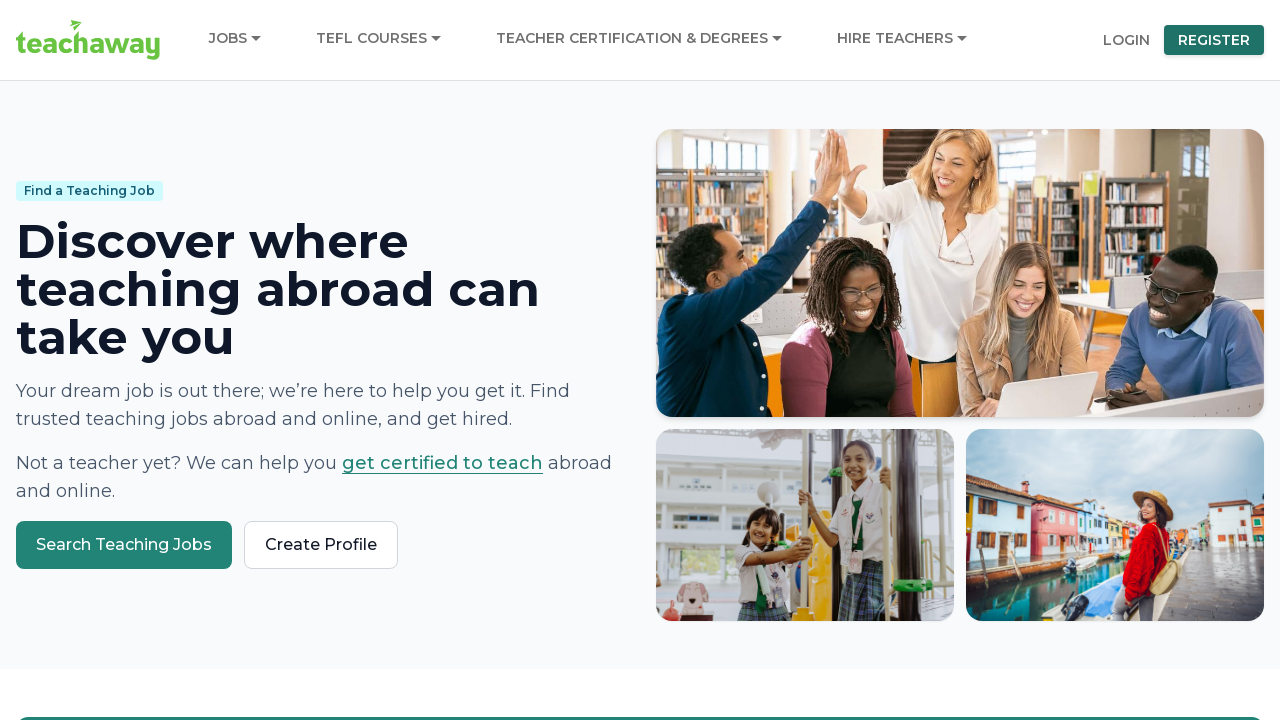

Found all anchor elements on the page to verify submenu links exist
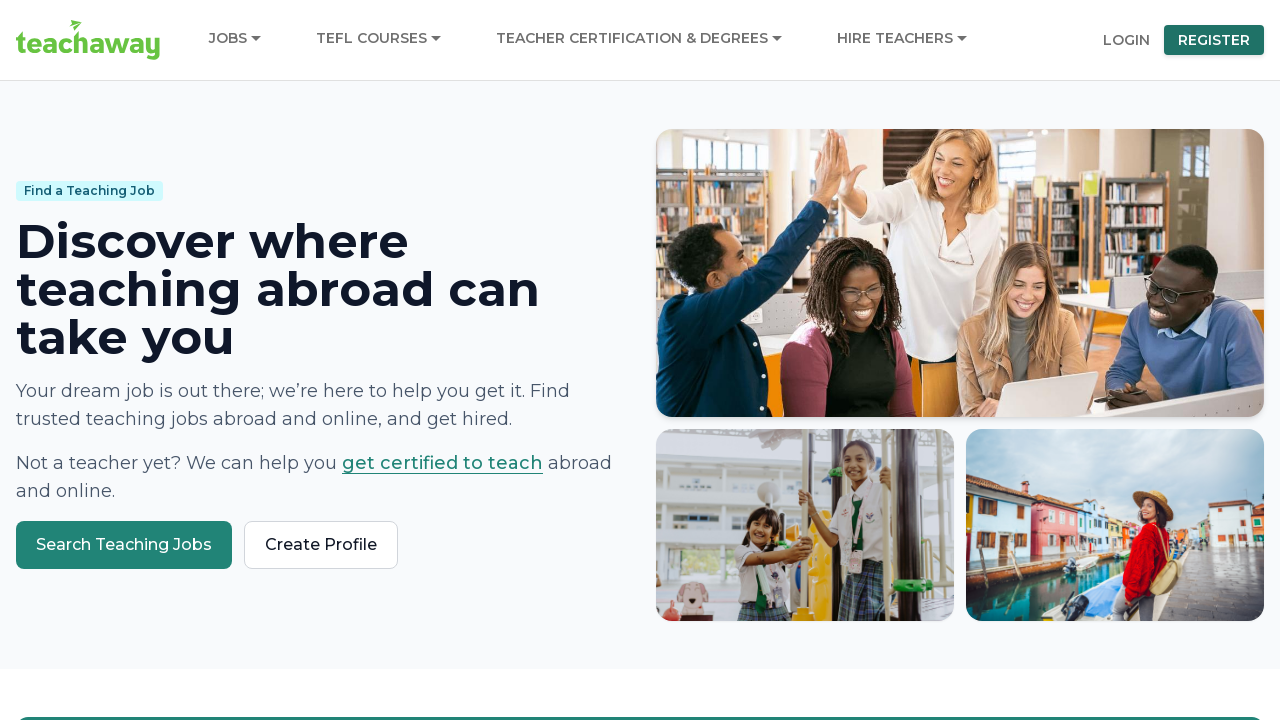

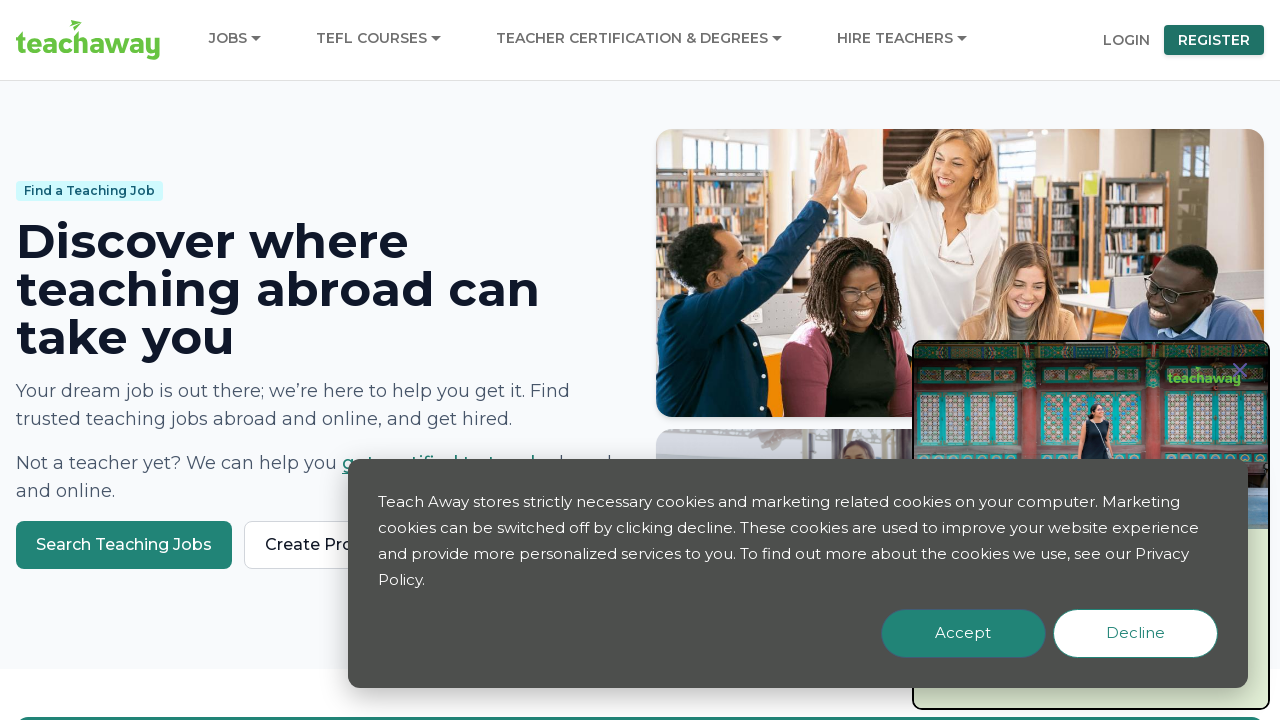